Tests JavaScript information alert by clicking the alert button, accepting the alert, and verifying the success message is displayed.

Starting URL: https://loopcamp.vercel.app/javascript-alerts.html

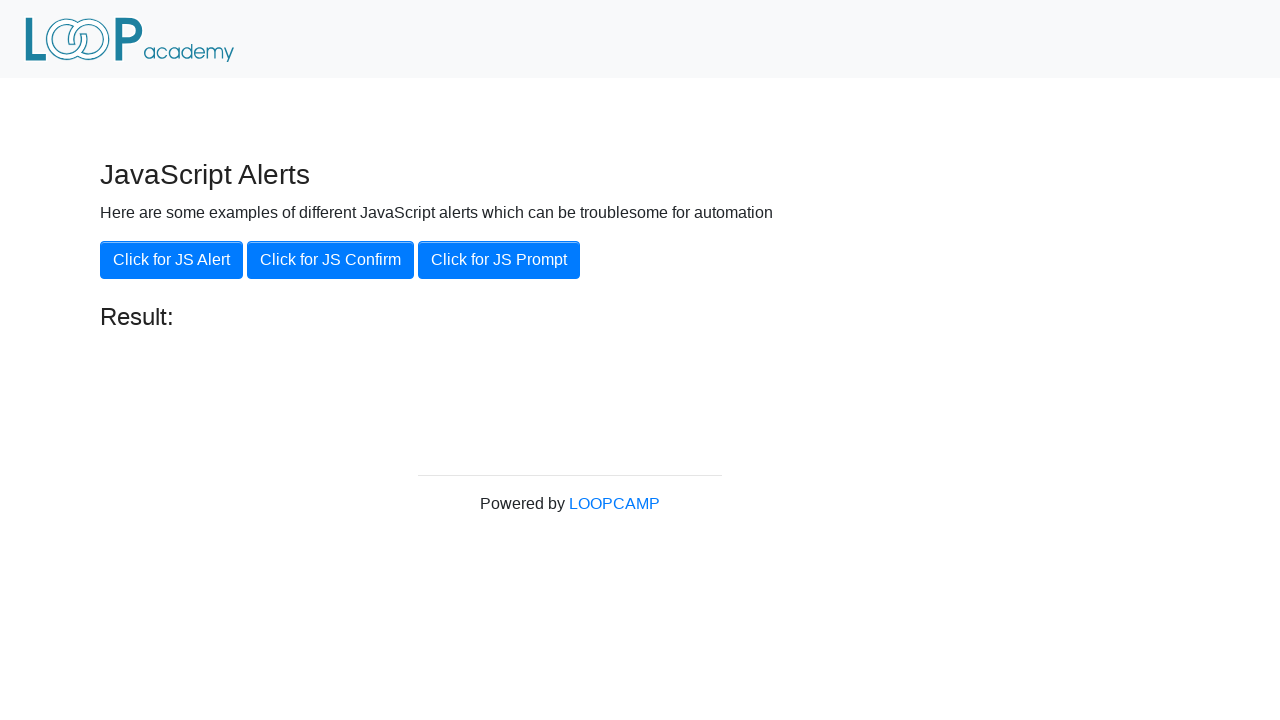

Clicked the JavaScript alert button at (172, 260) on xpath=//button[@onclick='jsAlert()']
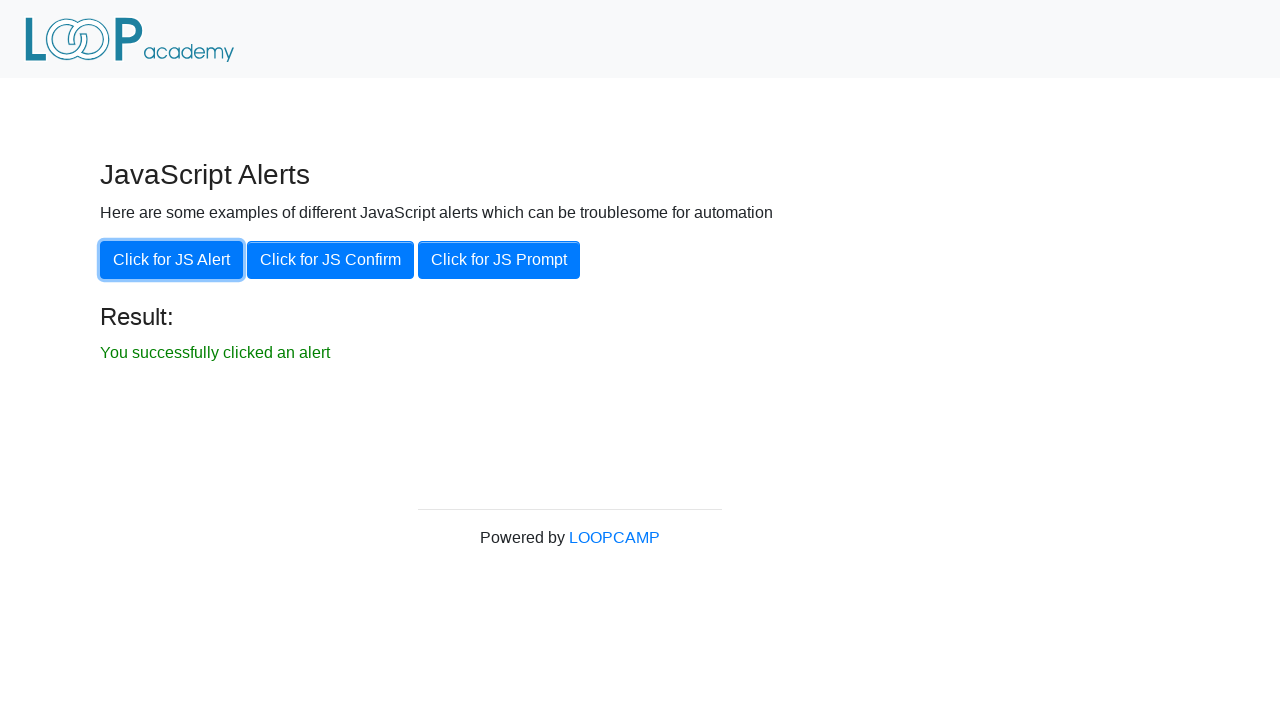

Set up dialog handler to accept alert
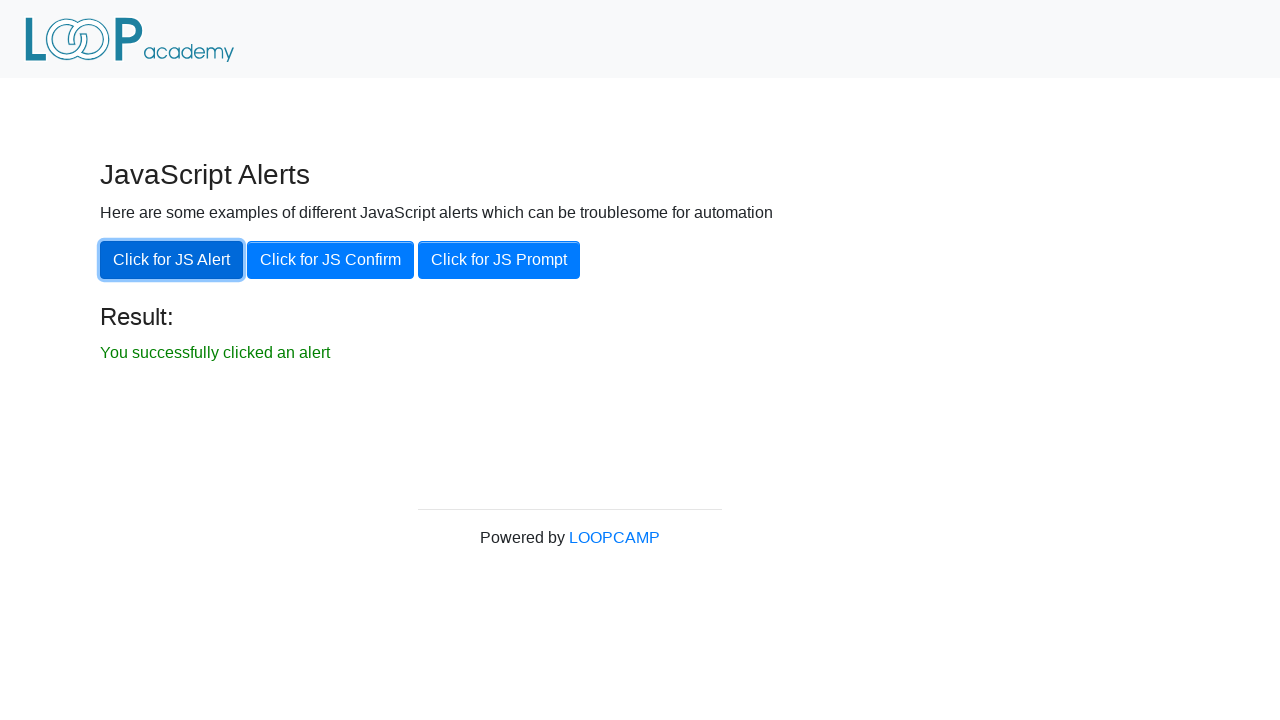

Success message appeared after accepting alert
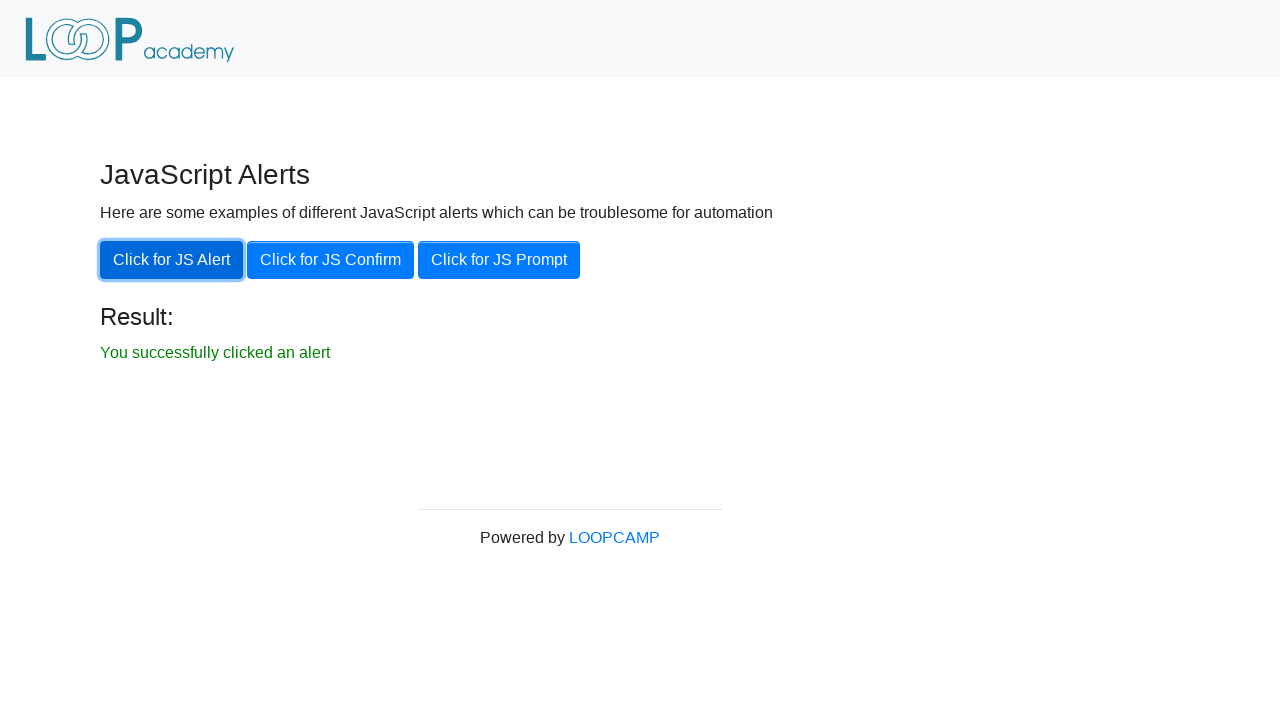

Retrieved success message text
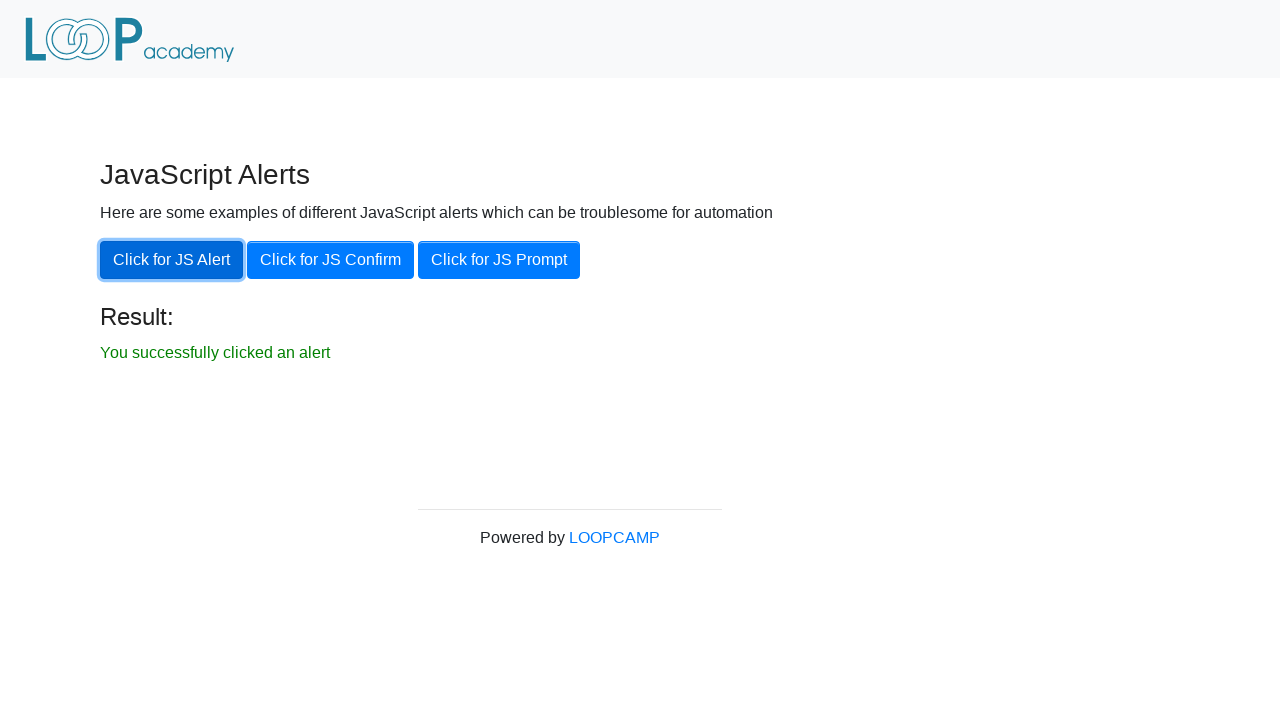

Verified success message matches expected text
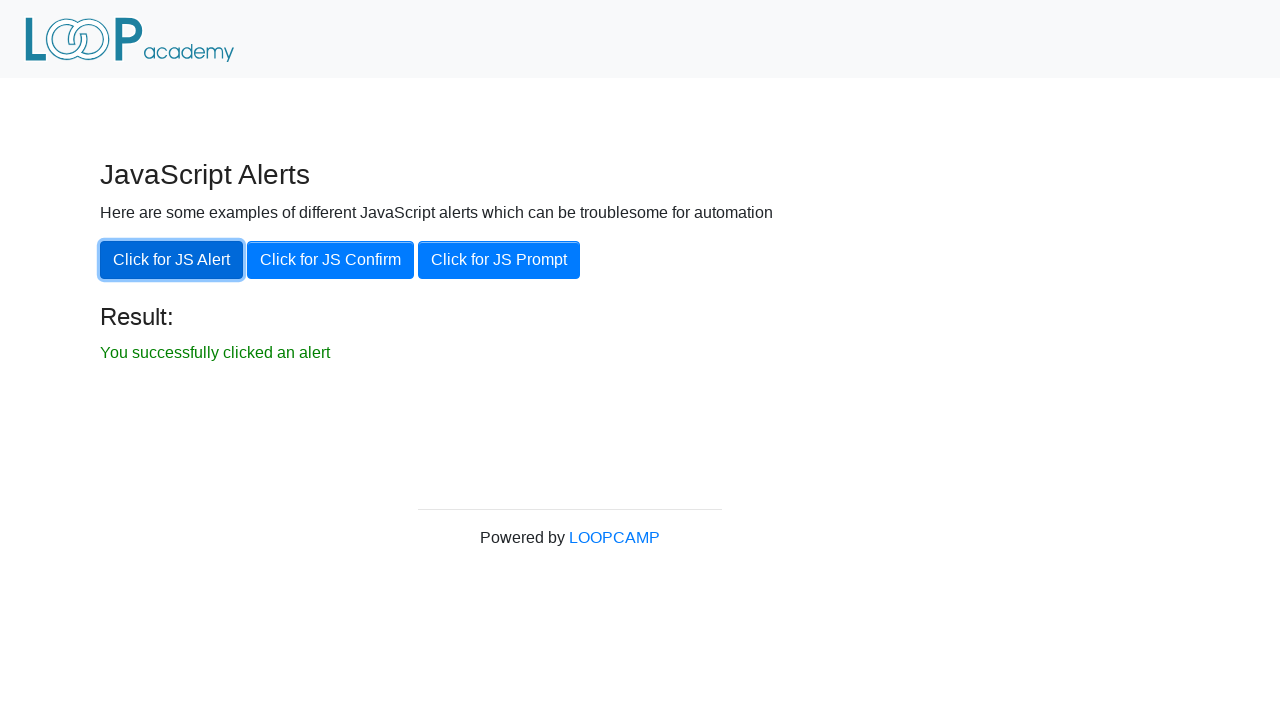

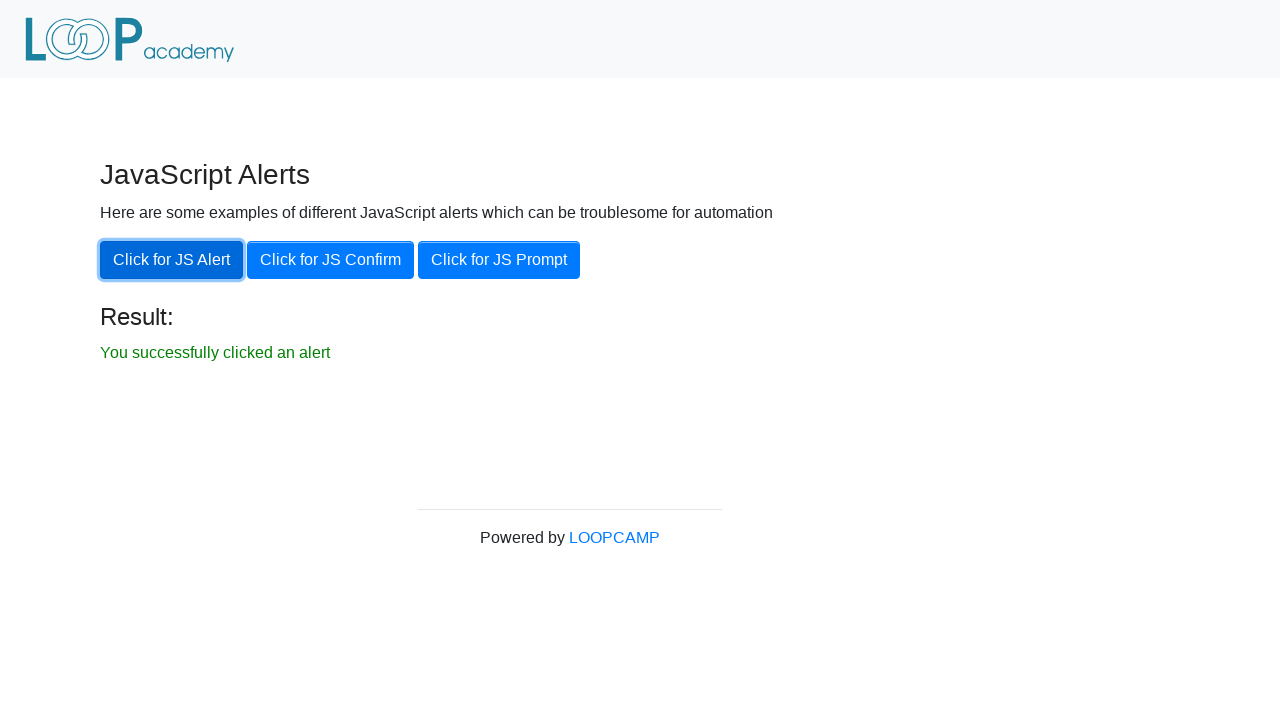